Tests that the text input field is cleared after adding a todo item

Starting URL: https://demo.playwright.dev/todomvc

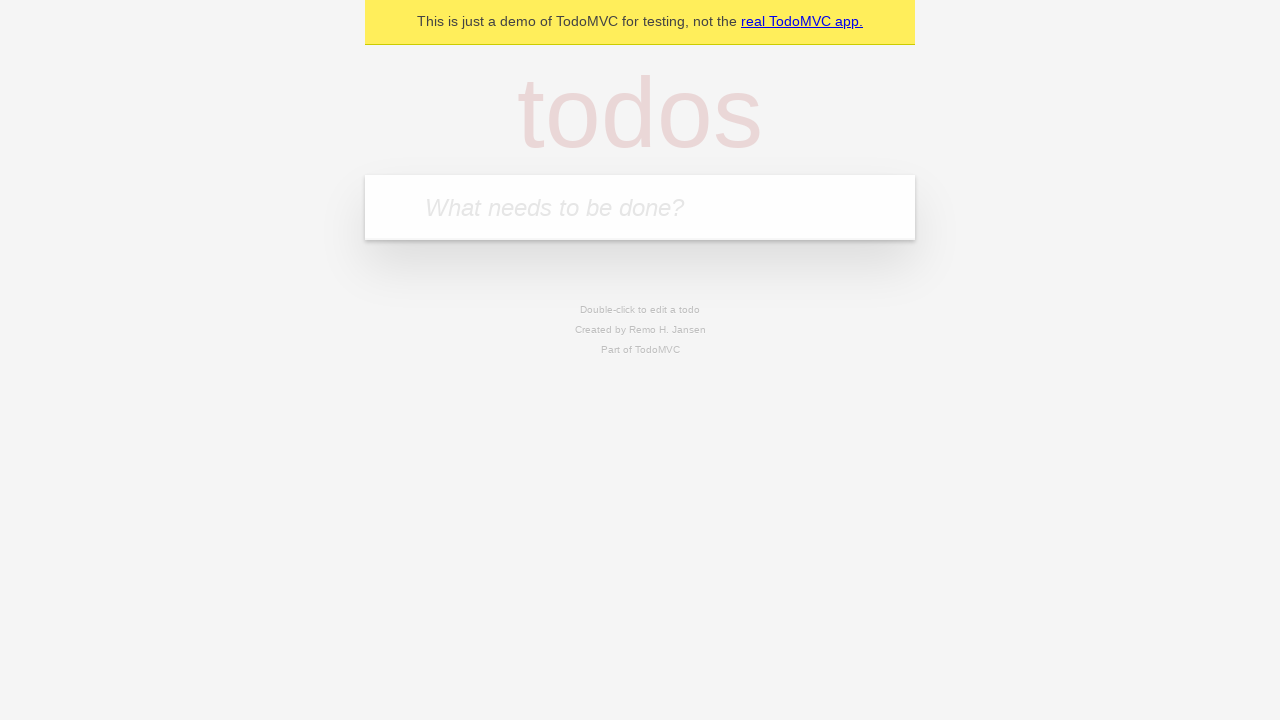

Filled input field with 'buy some cheese' on internal:attr=[placeholder="What needs to be done?"i]
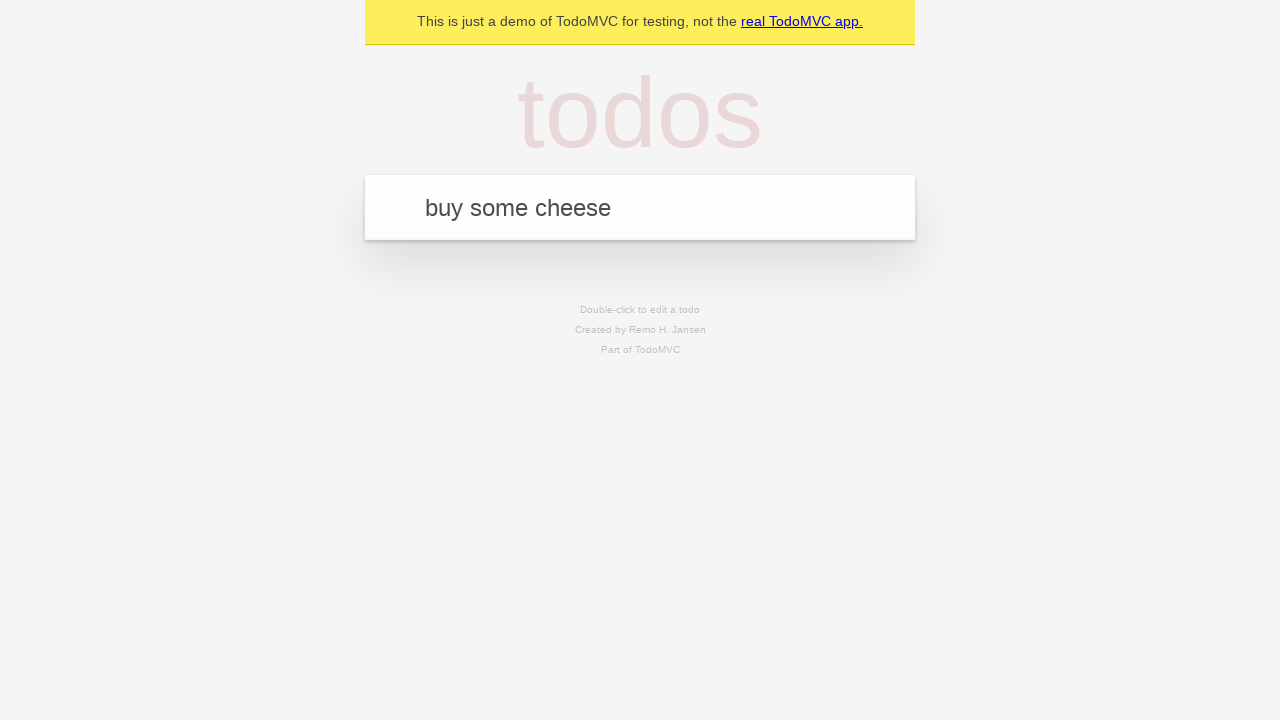

Pressed Enter to add todo item on internal:attr=[placeholder="What needs to be done?"i]
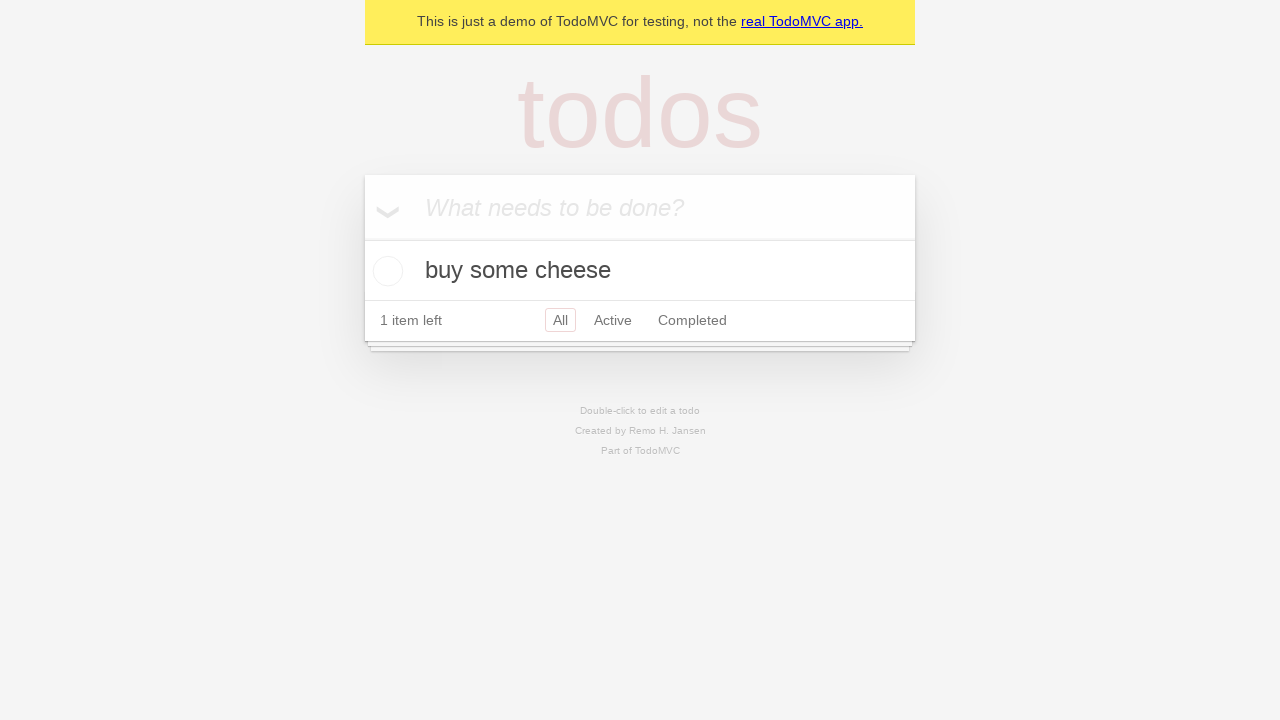

Todo item appeared in the list
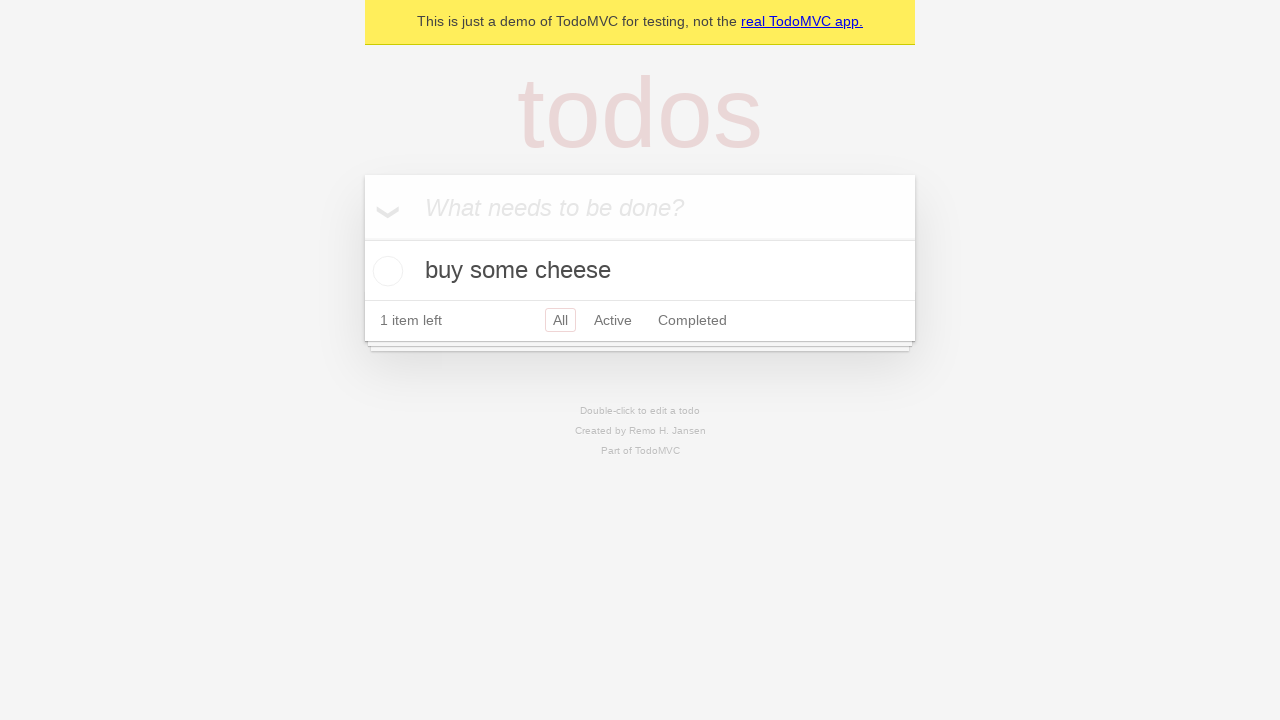

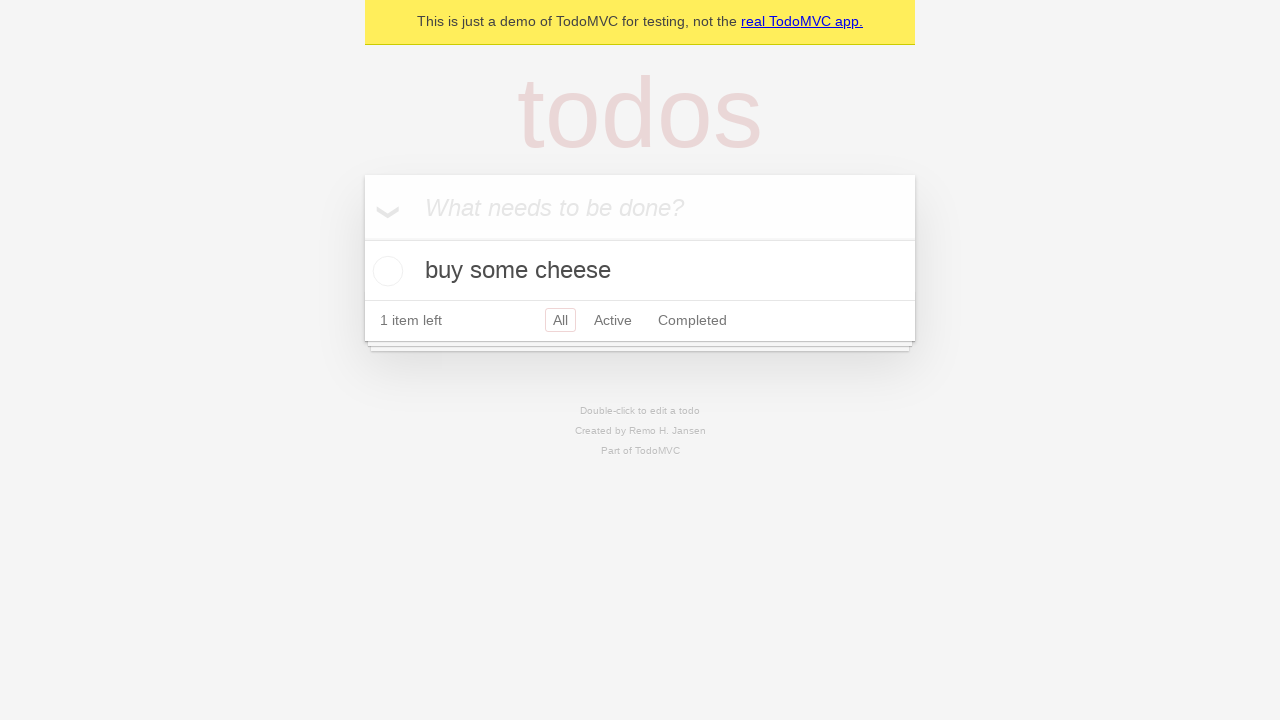